Tests the Python.org search functionality by clicking on the page body, then locating the search field, entering a search term "dict", and submitting the search.

Starting URL: https://www.python.org

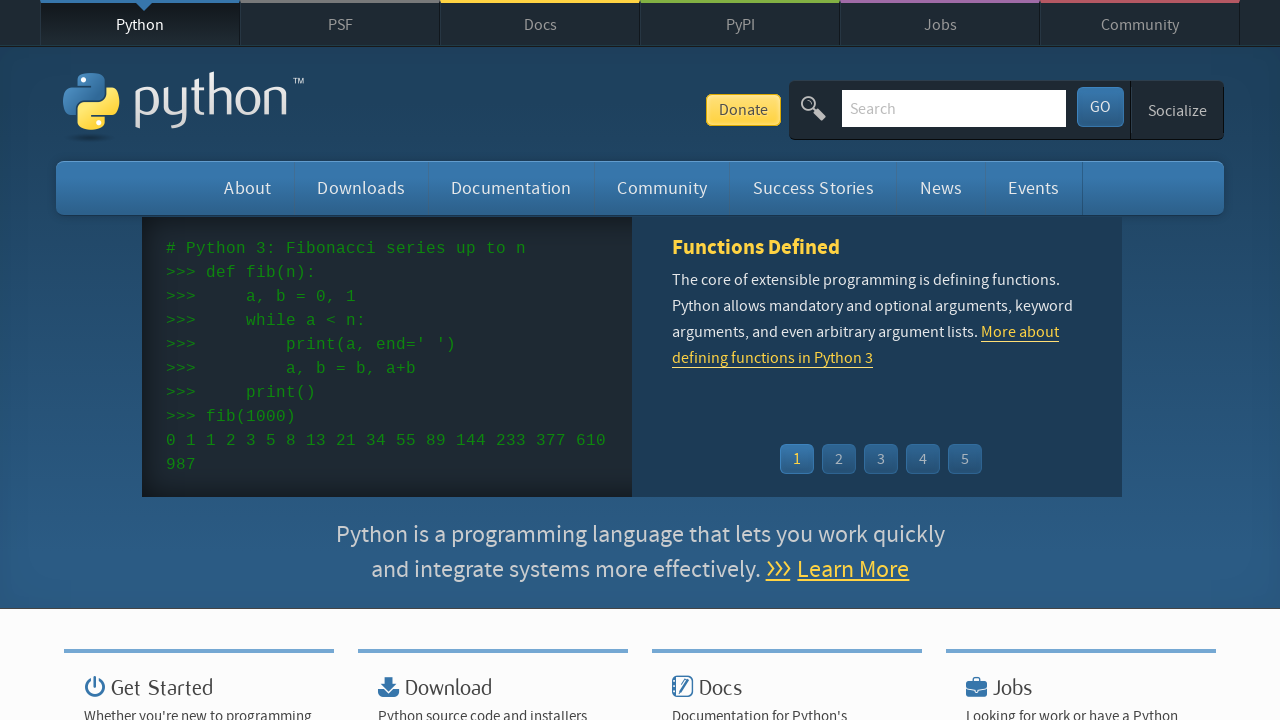

Clicked on page body at (640, 360) on body
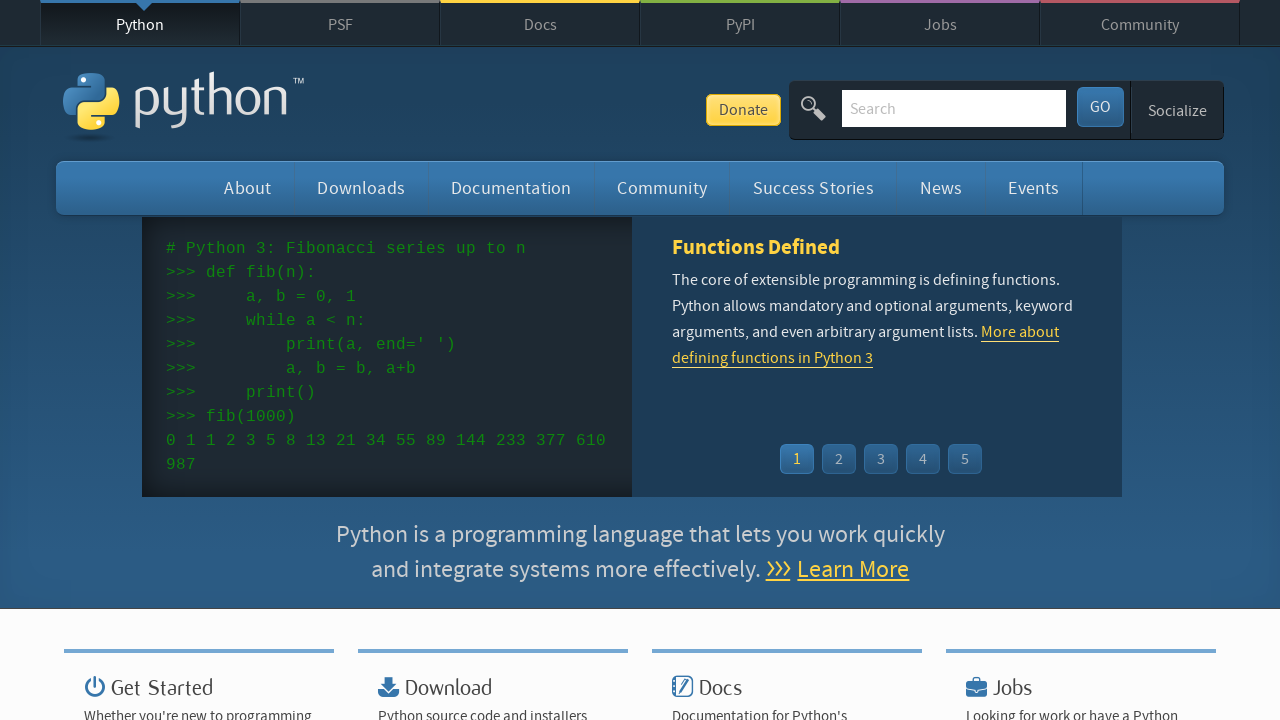

Search field appeared
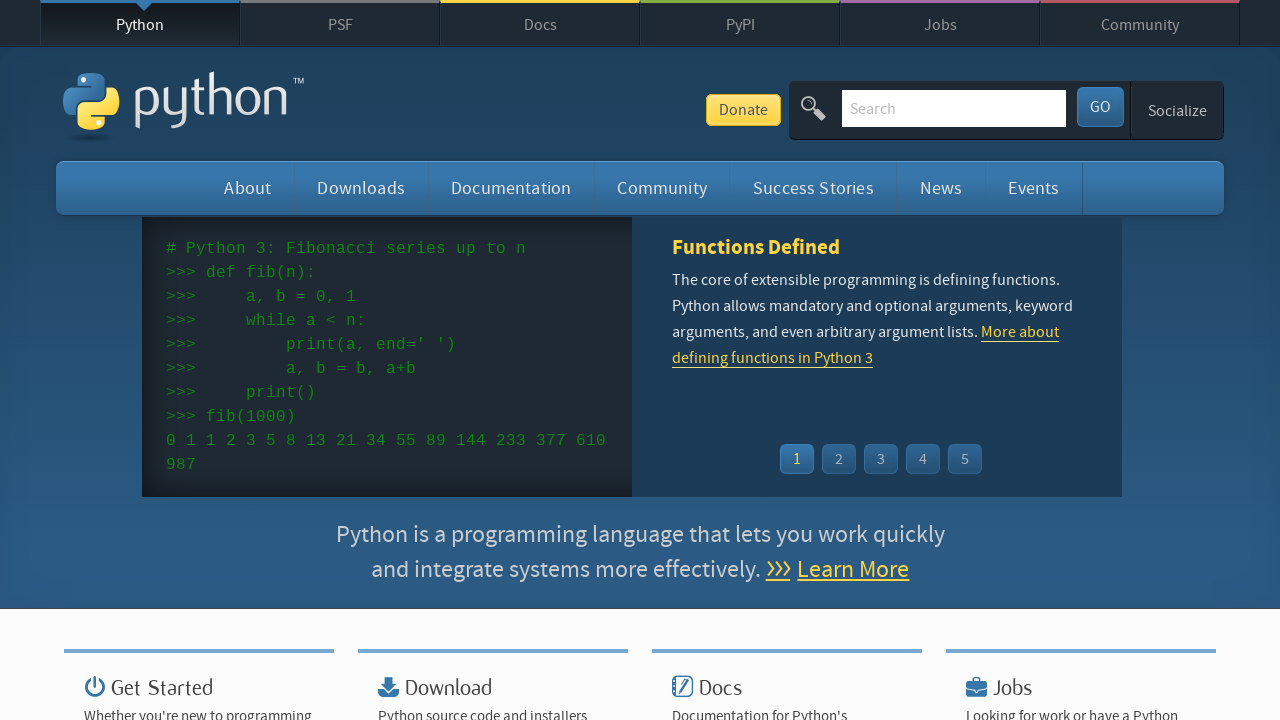

Clicked on search field at (954, 108) on #id-search-field
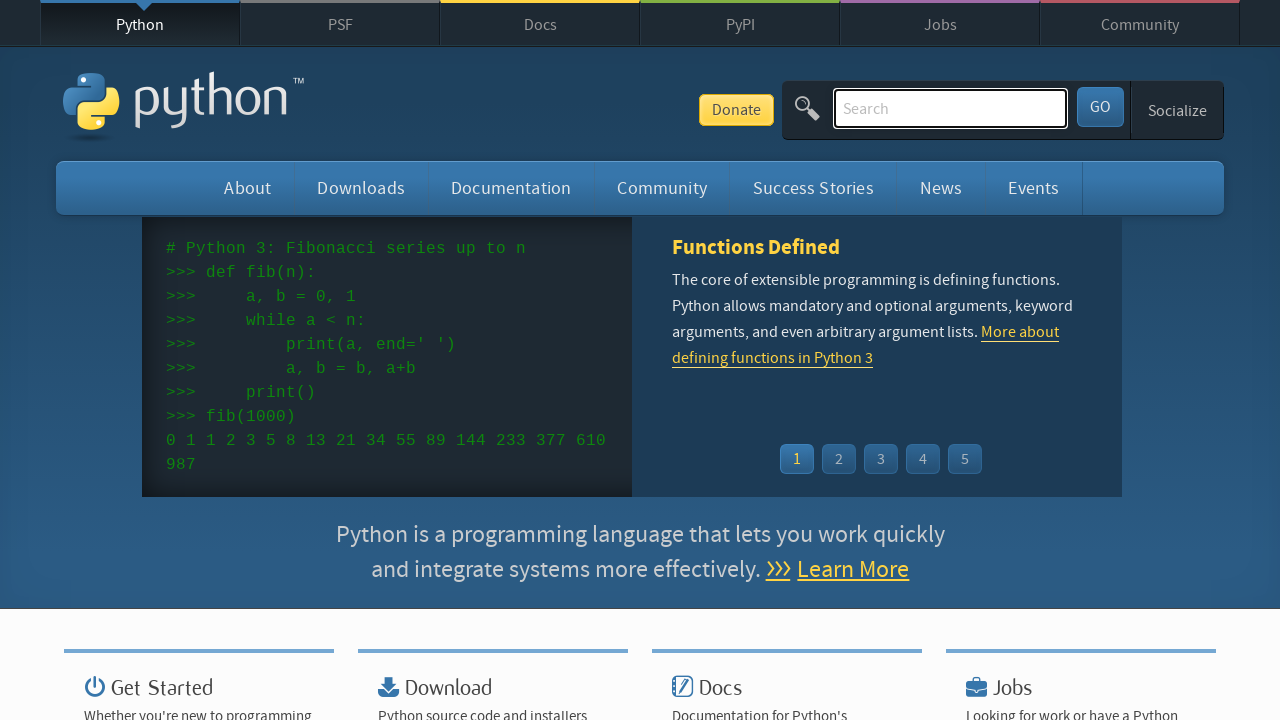

Entered 'dict' into search field on #id-search-field
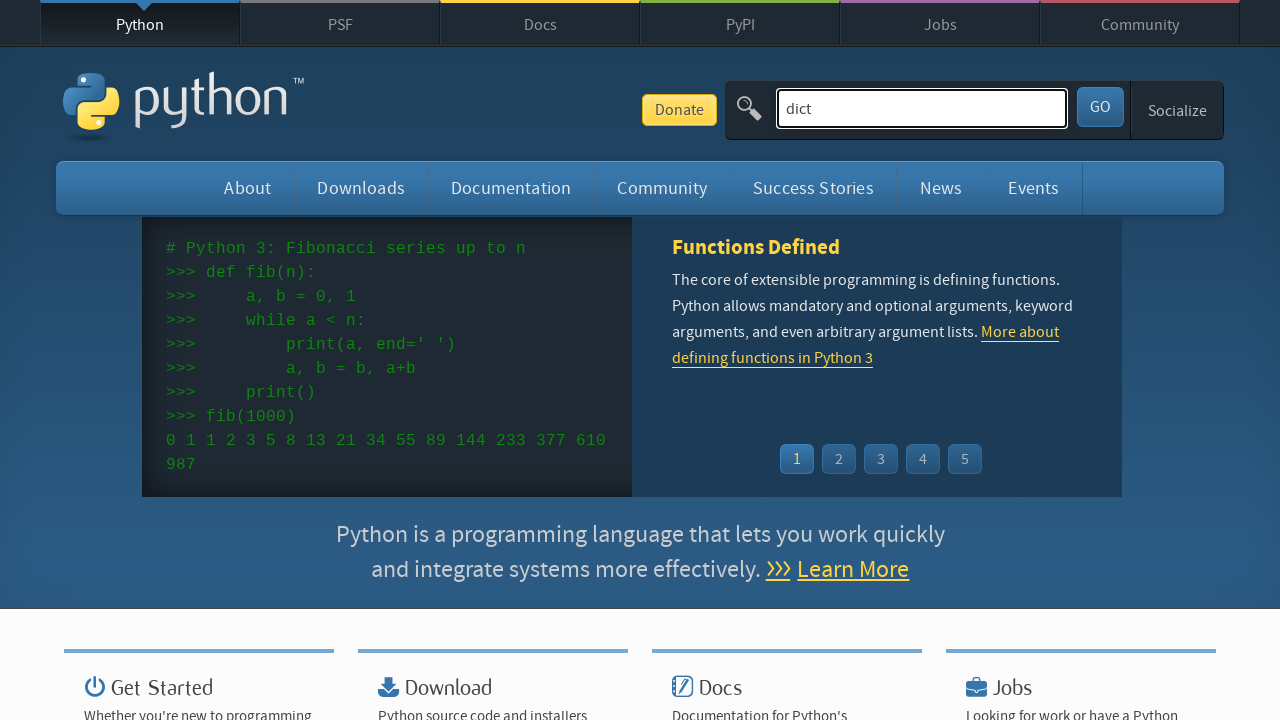

Pressed Enter to submit search for 'dict' on #id-search-field
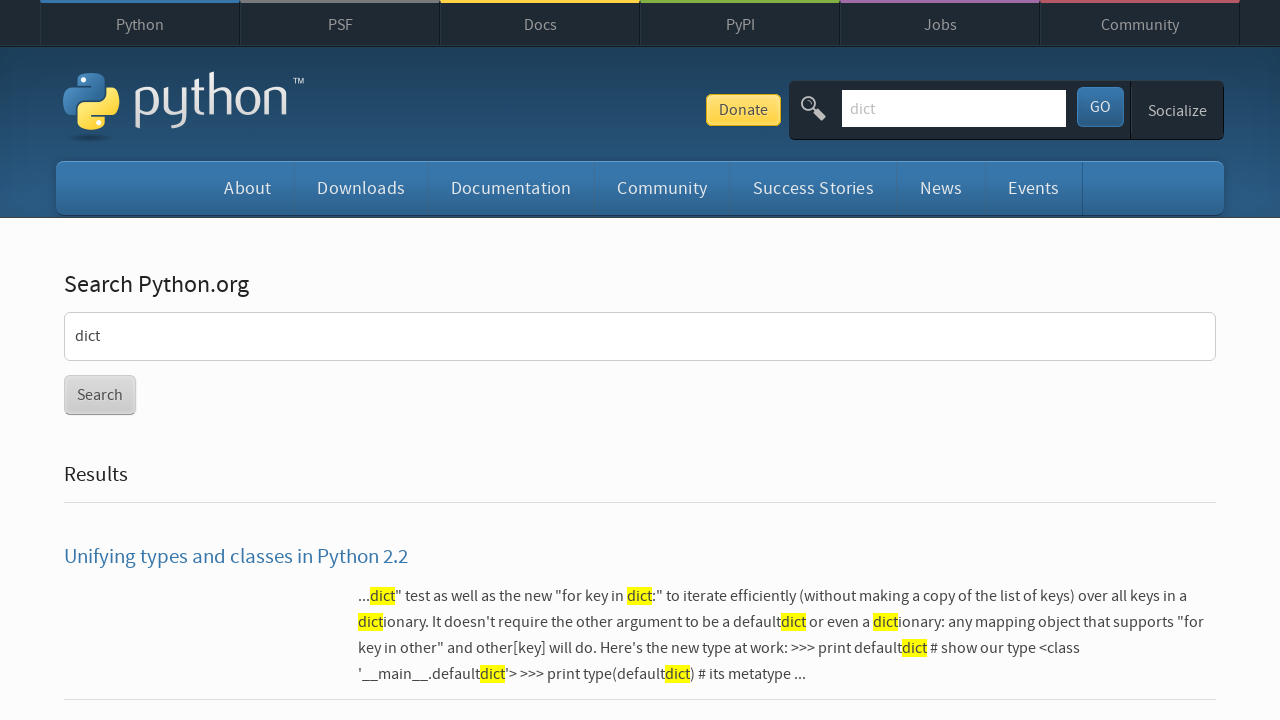

Search results loaded
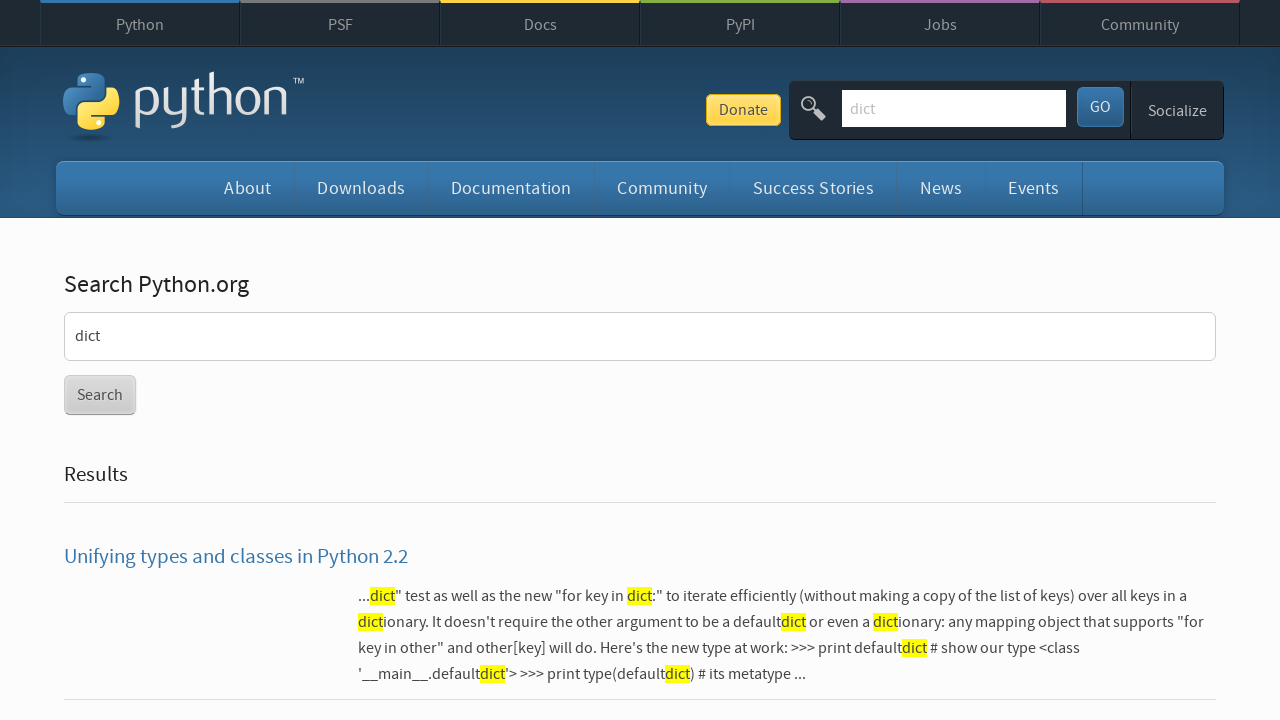

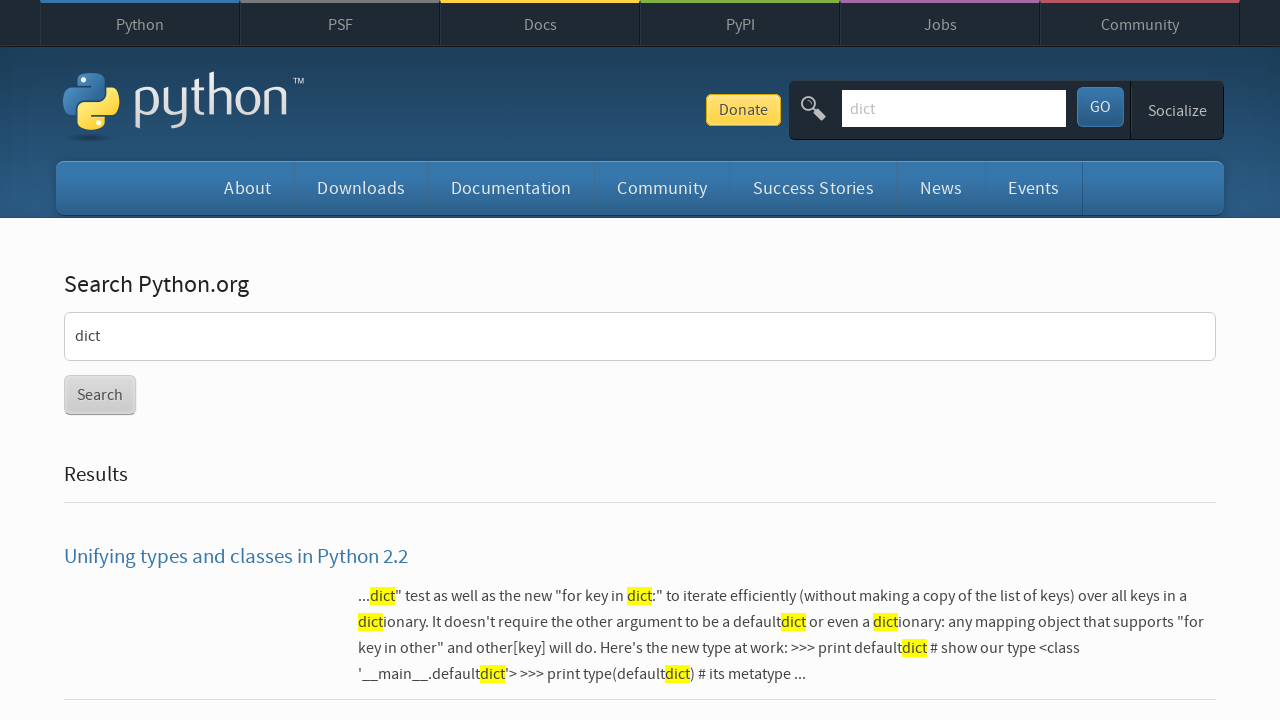